Tests the ship search functionality on CruiseMapper by entering a ship name, selecting from autocomplete suggestions, and verifying the ship specifications page loads

Starting URL: https://www.cruisemapper.com/ships

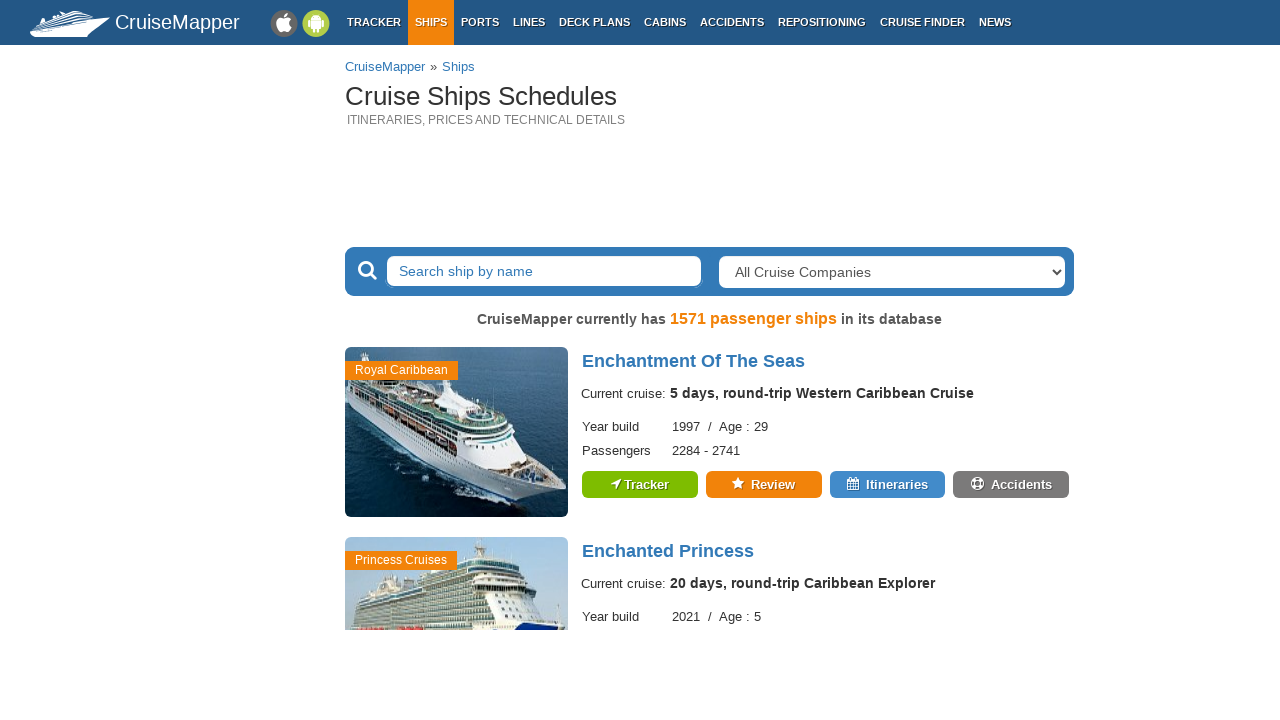

Search box element loaded
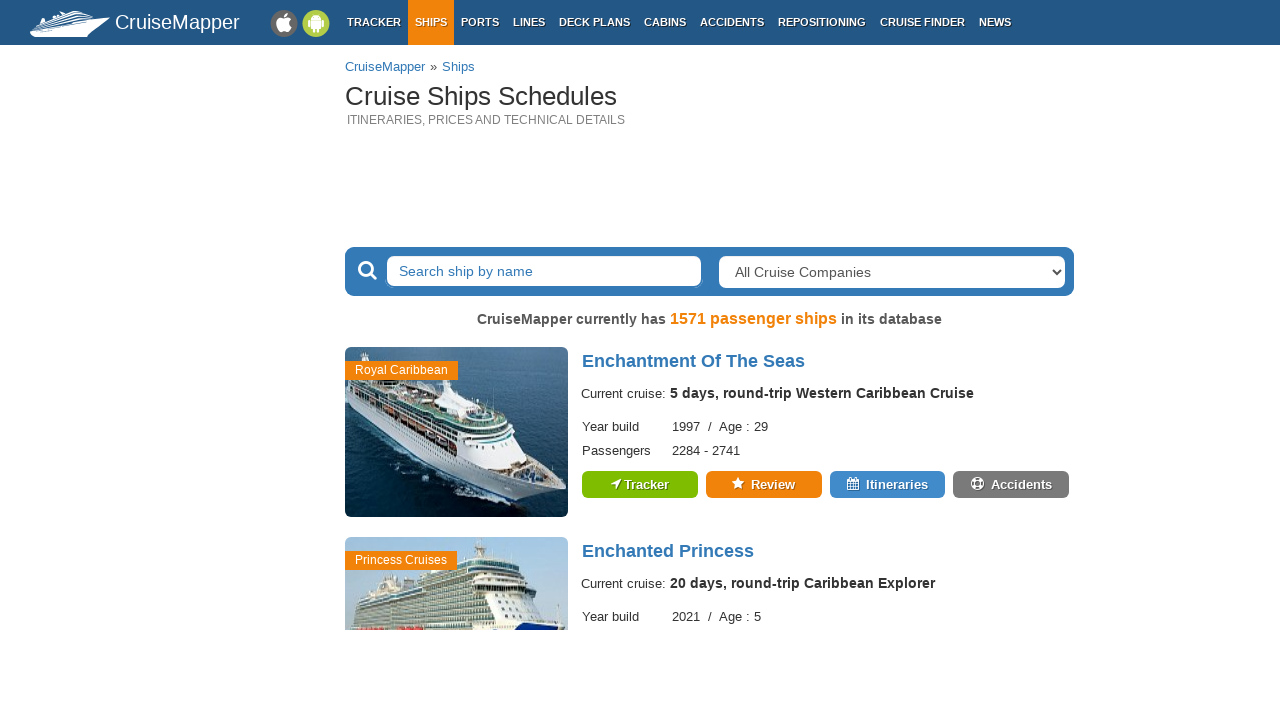

Entered 'Carnival Horizon' in search box on #typeahead
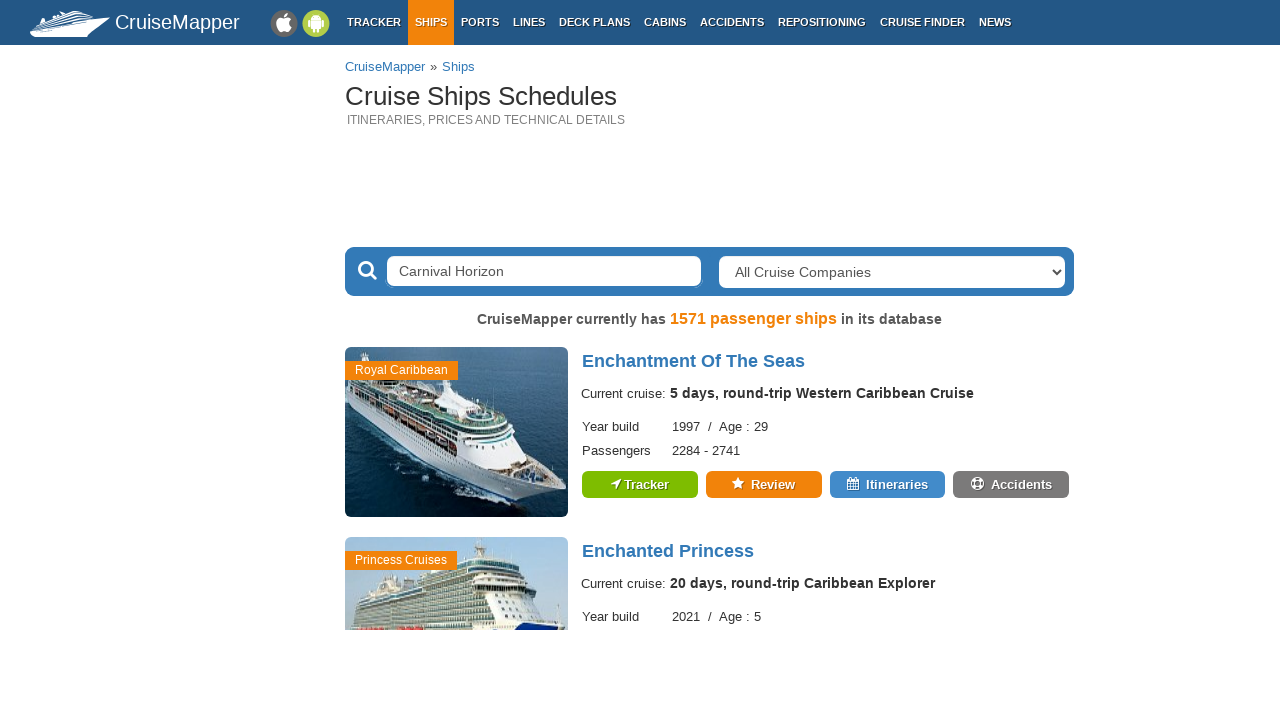

Autocomplete suggestions appeared
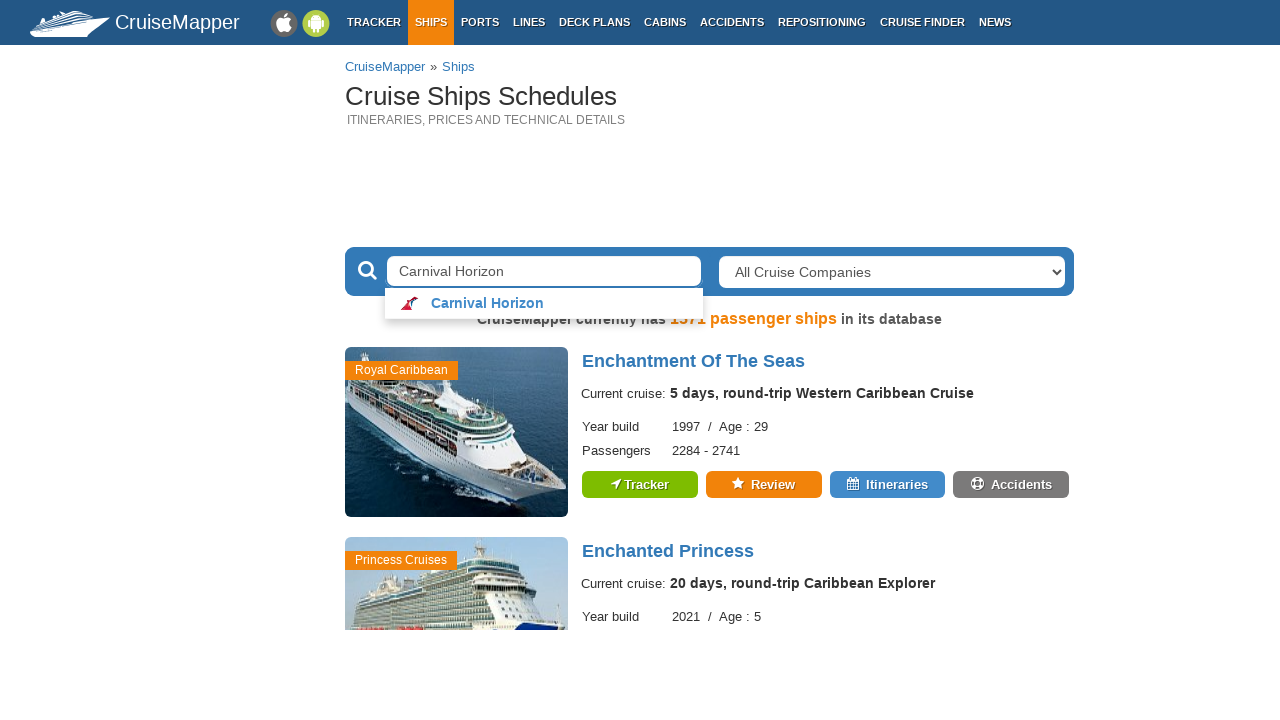

Selected first autocomplete suggestion at (544, 303) on .tt-suggestion
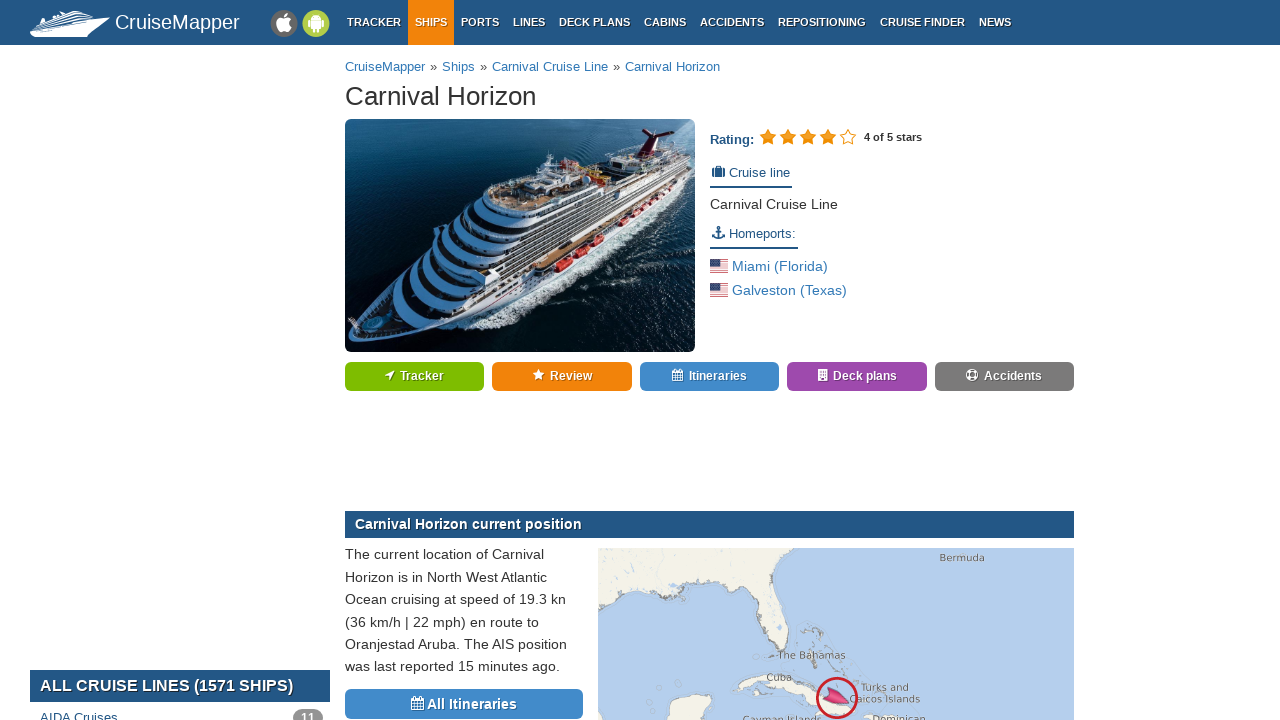

Ship specifications table loaded successfully
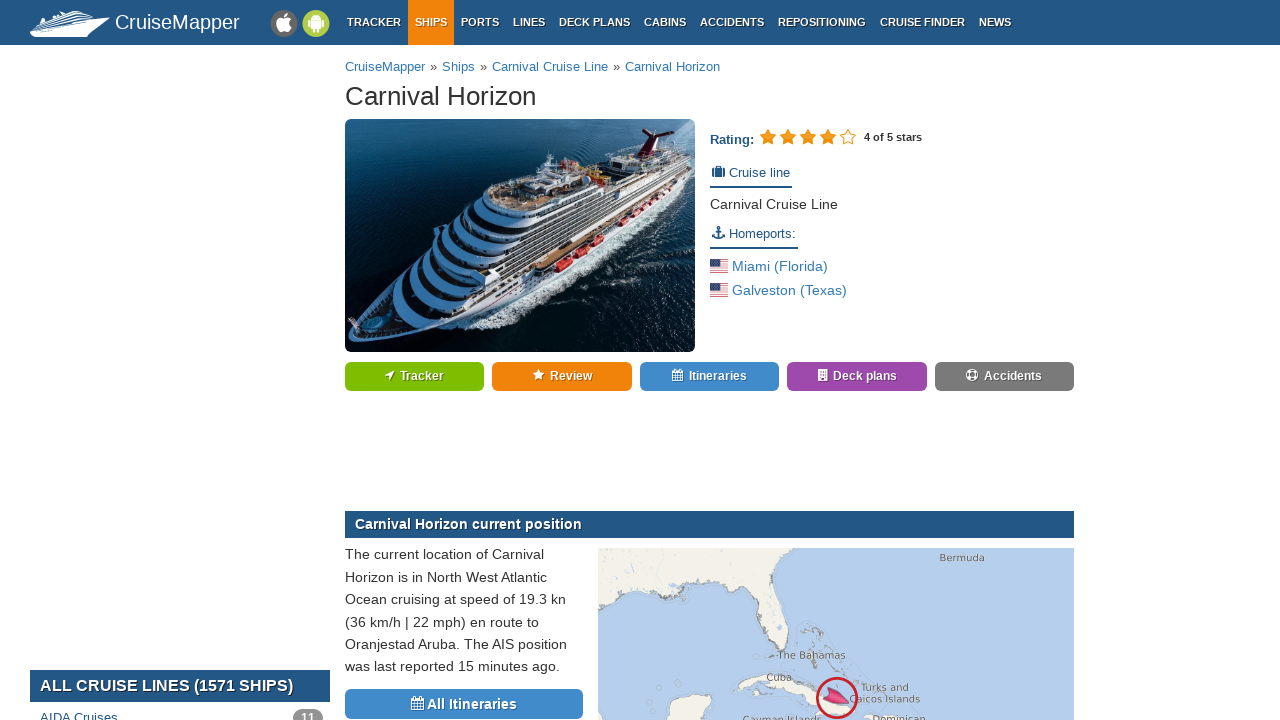

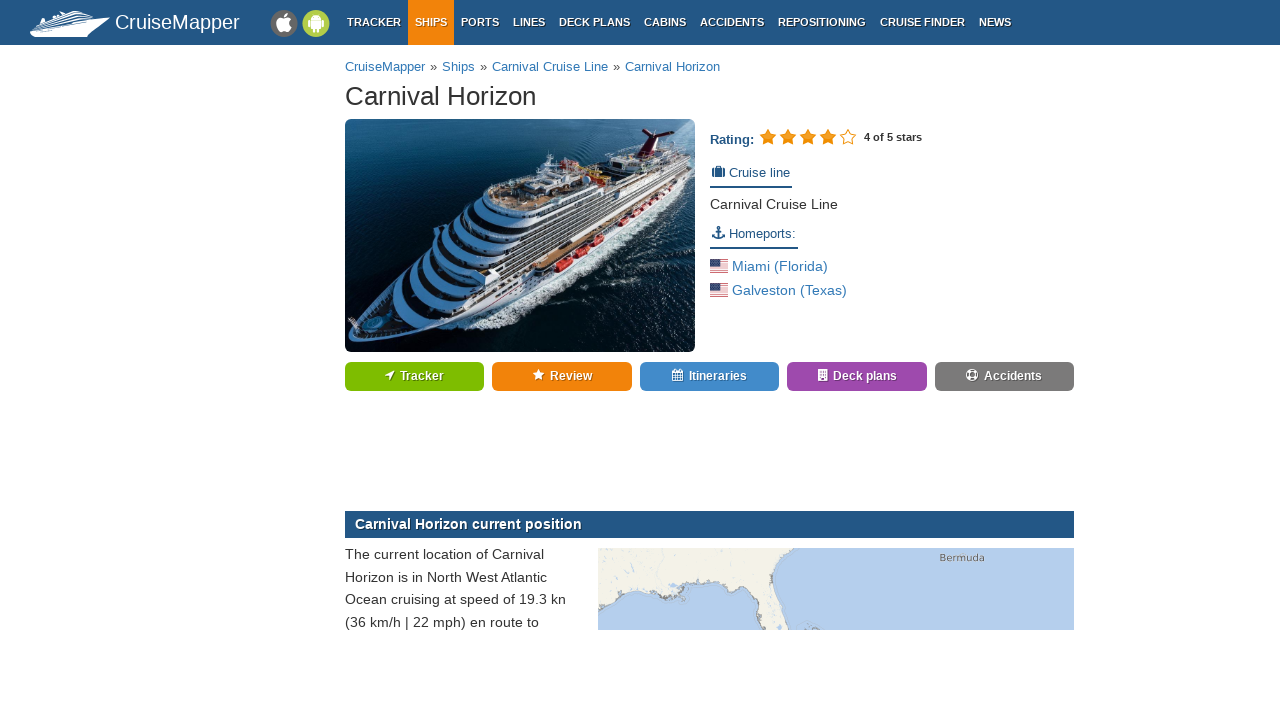